Tests that clicking Clear completed removes completed items from the list

Starting URL: https://demo.playwright.dev/todomvc

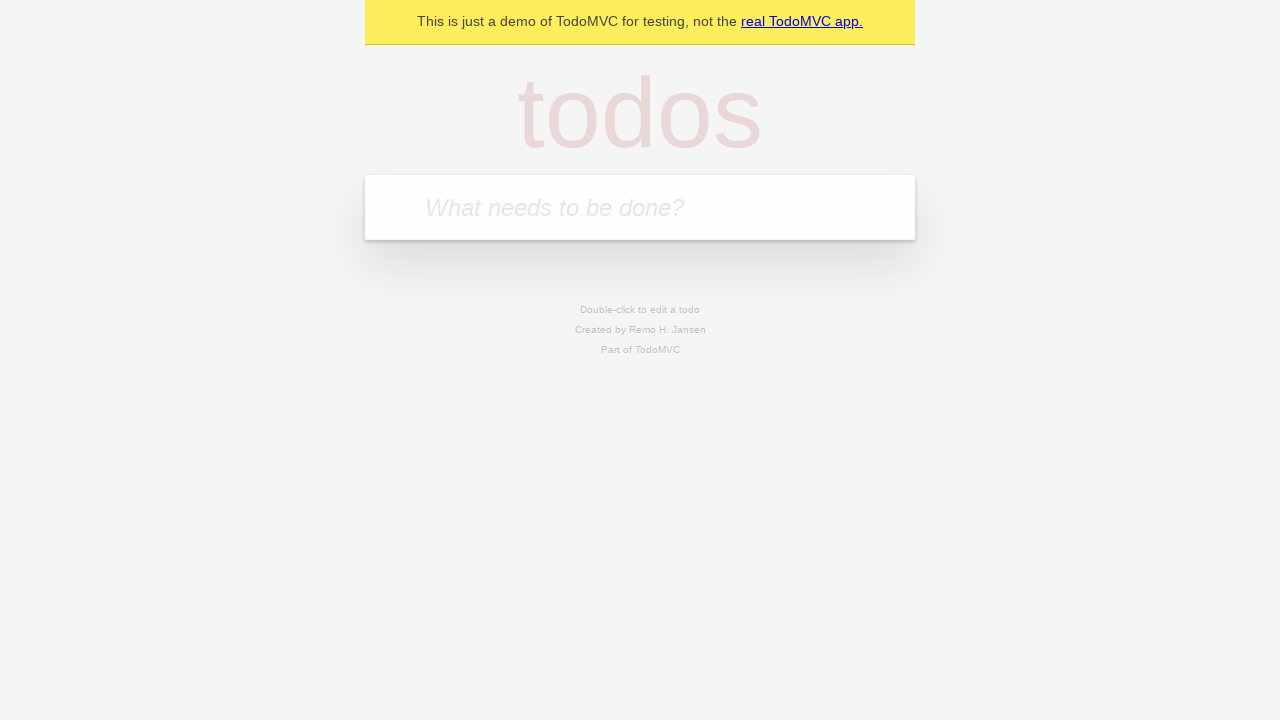

Filled todo input with 'buy some cheese' on internal:attr=[placeholder="What needs to be done?"i]
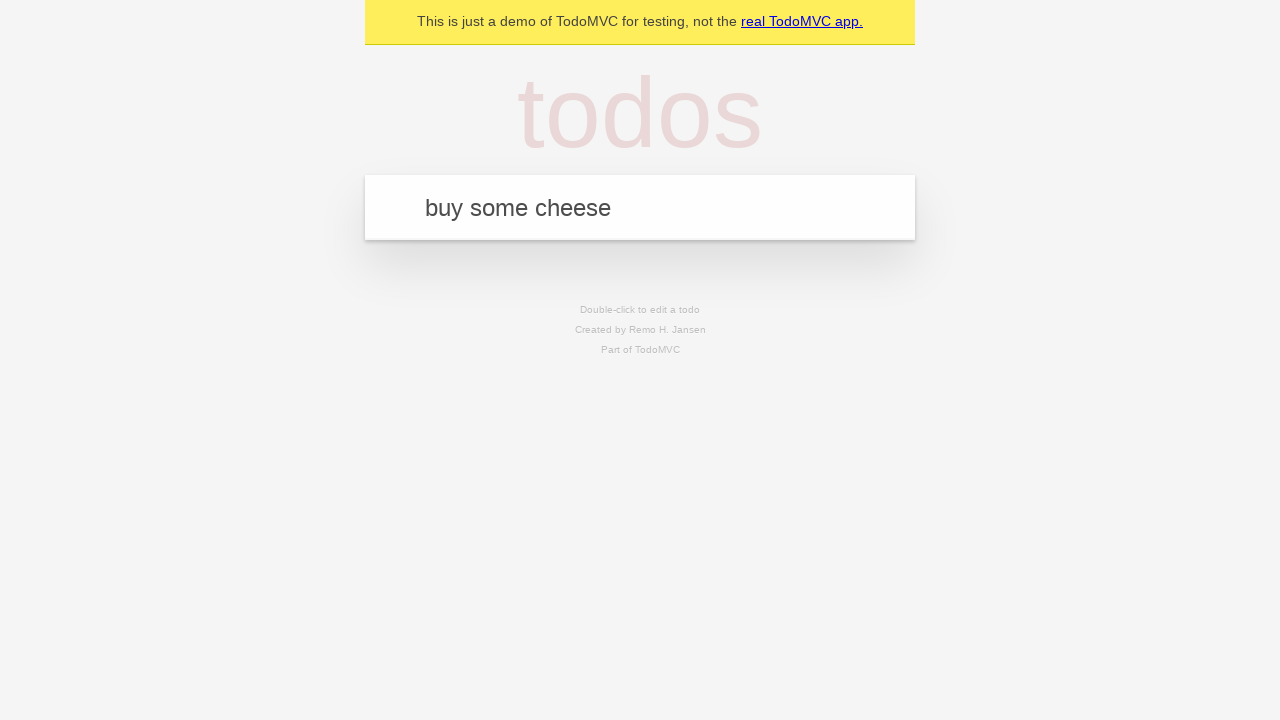

Pressed Enter to add todo 'buy some cheese' on internal:attr=[placeholder="What needs to be done?"i]
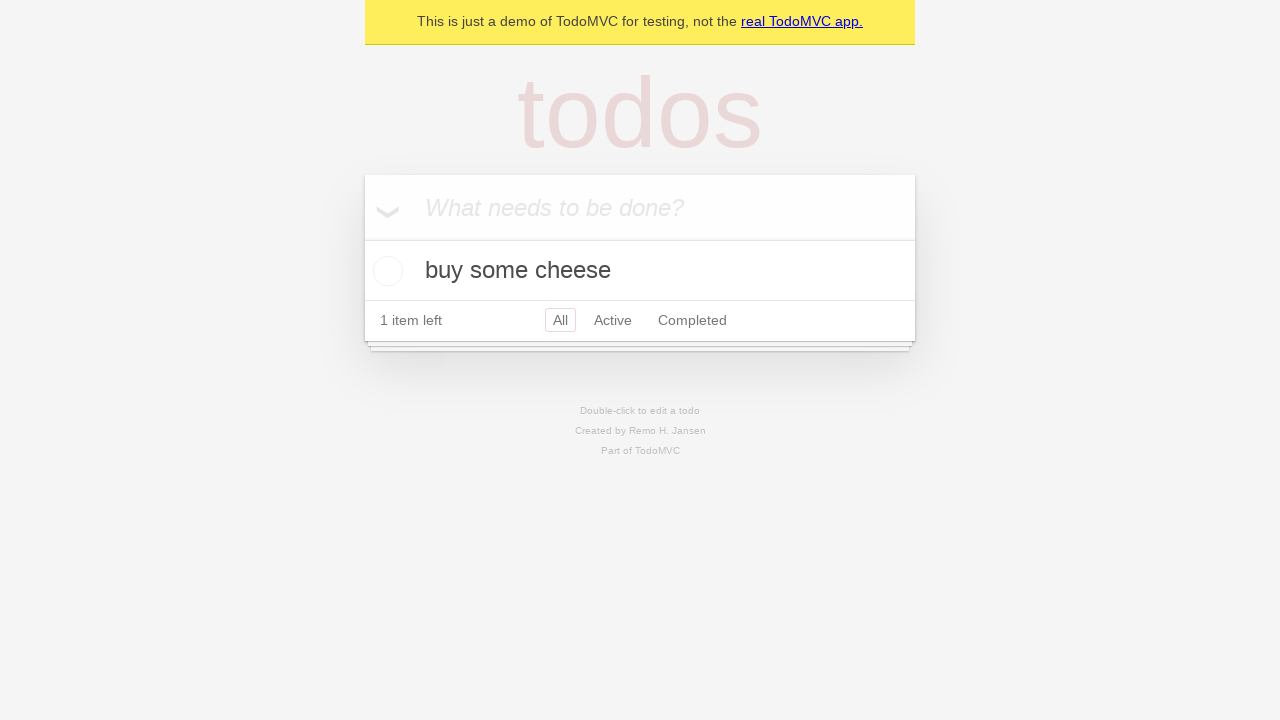

Filled todo input with 'feed the cat' on internal:attr=[placeholder="What needs to be done?"i]
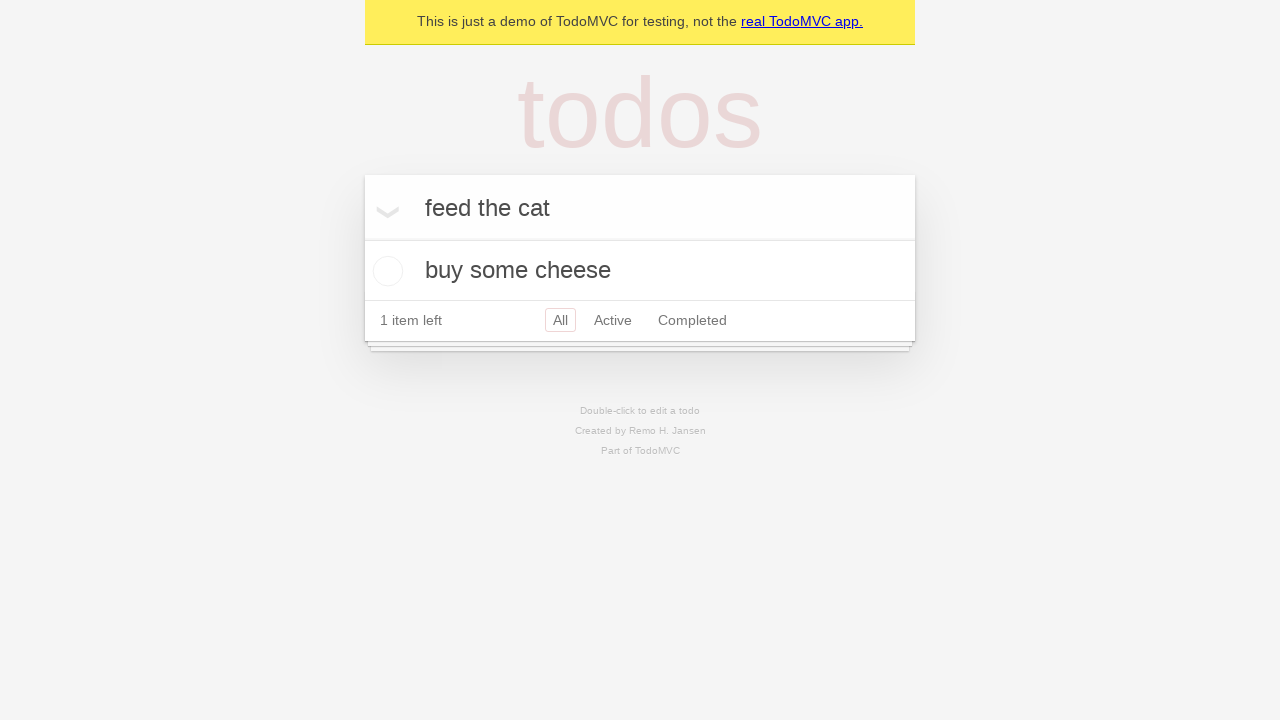

Pressed Enter to add todo 'feed the cat' on internal:attr=[placeholder="What needs to be done?"i]
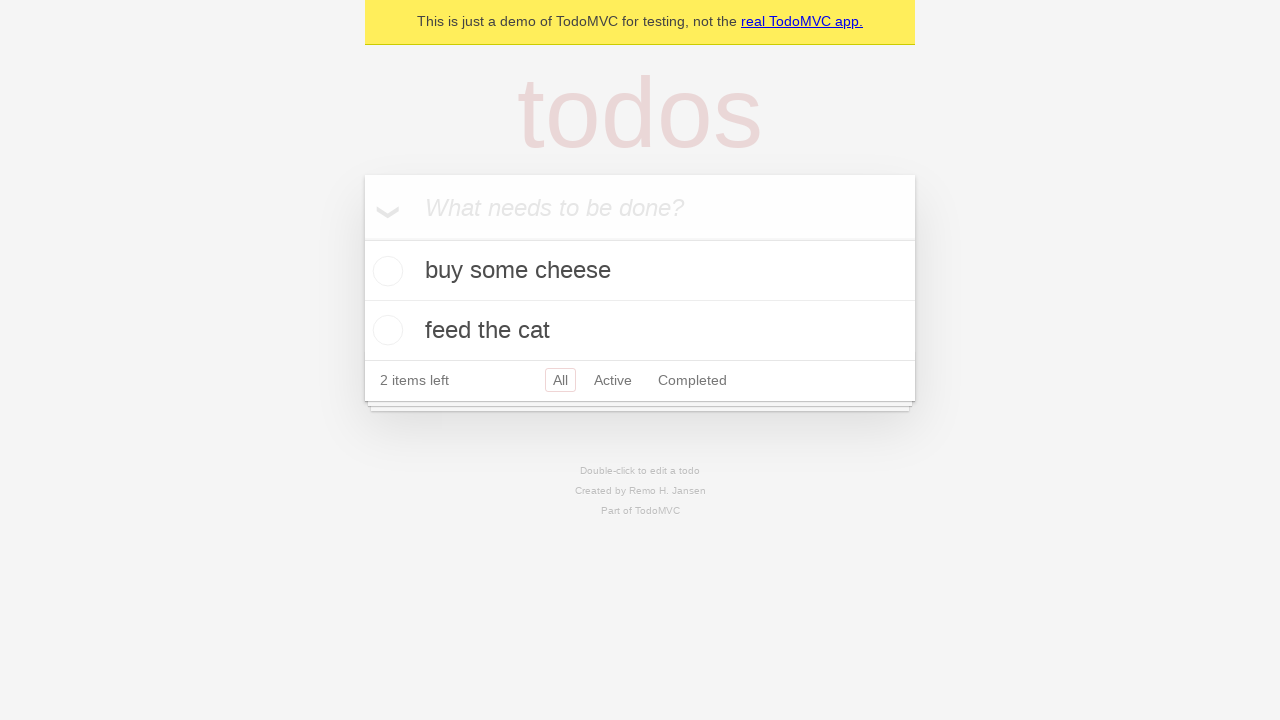

Filled todo input with 'book a doctors appointment' on internal:attr=[placeholder="What needs to be done?"i]
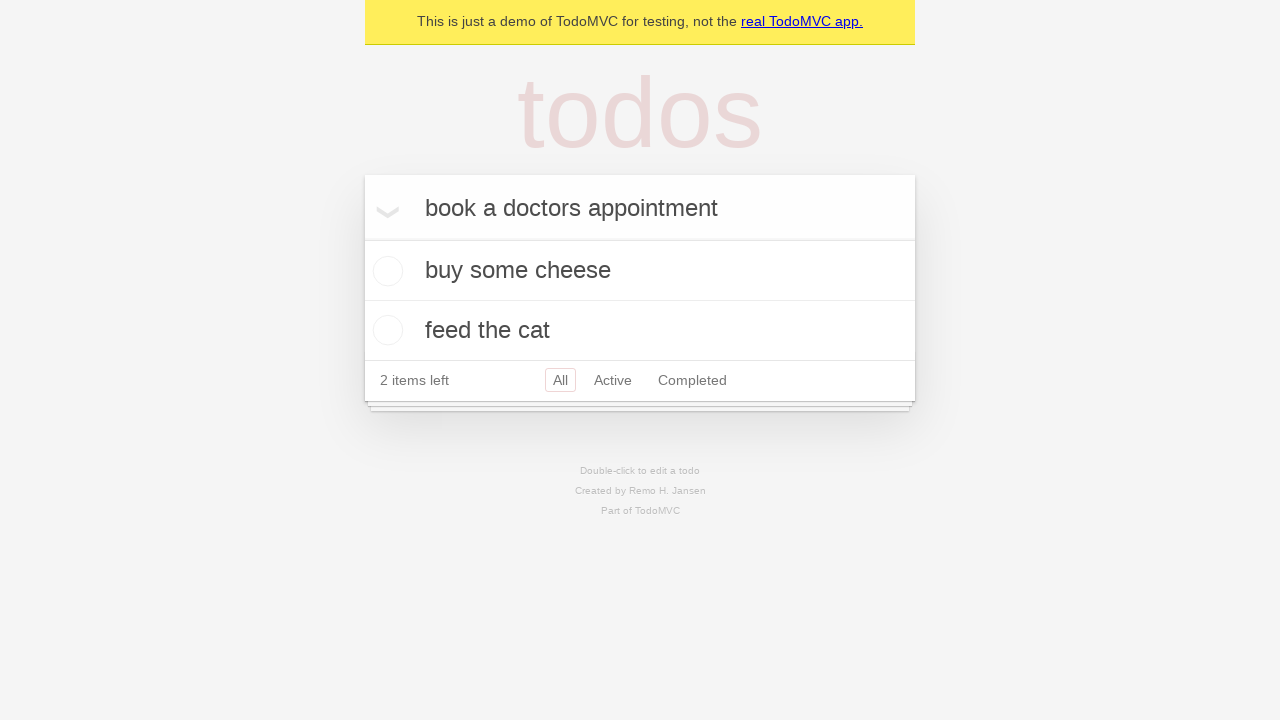

Pressed Enter to add todo 'book a doctors appointment' on internal:attr=[placeholder="What needs to be done?"i]
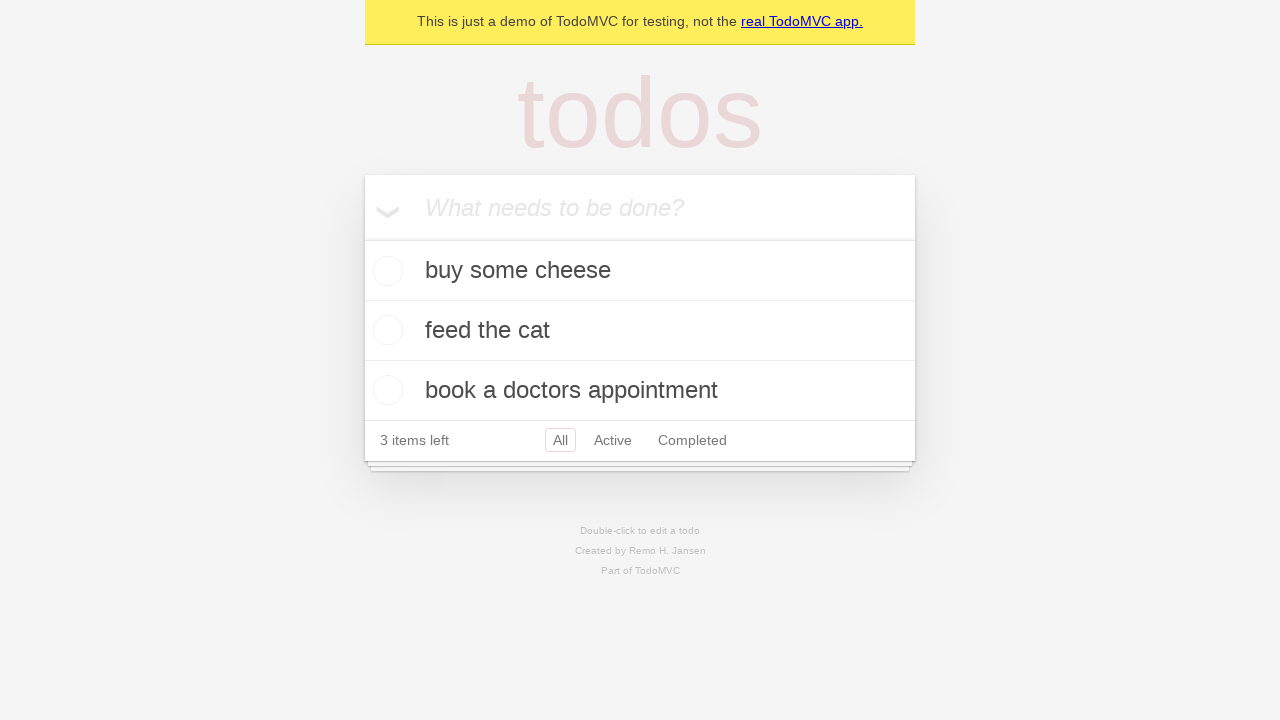

Located all todo items
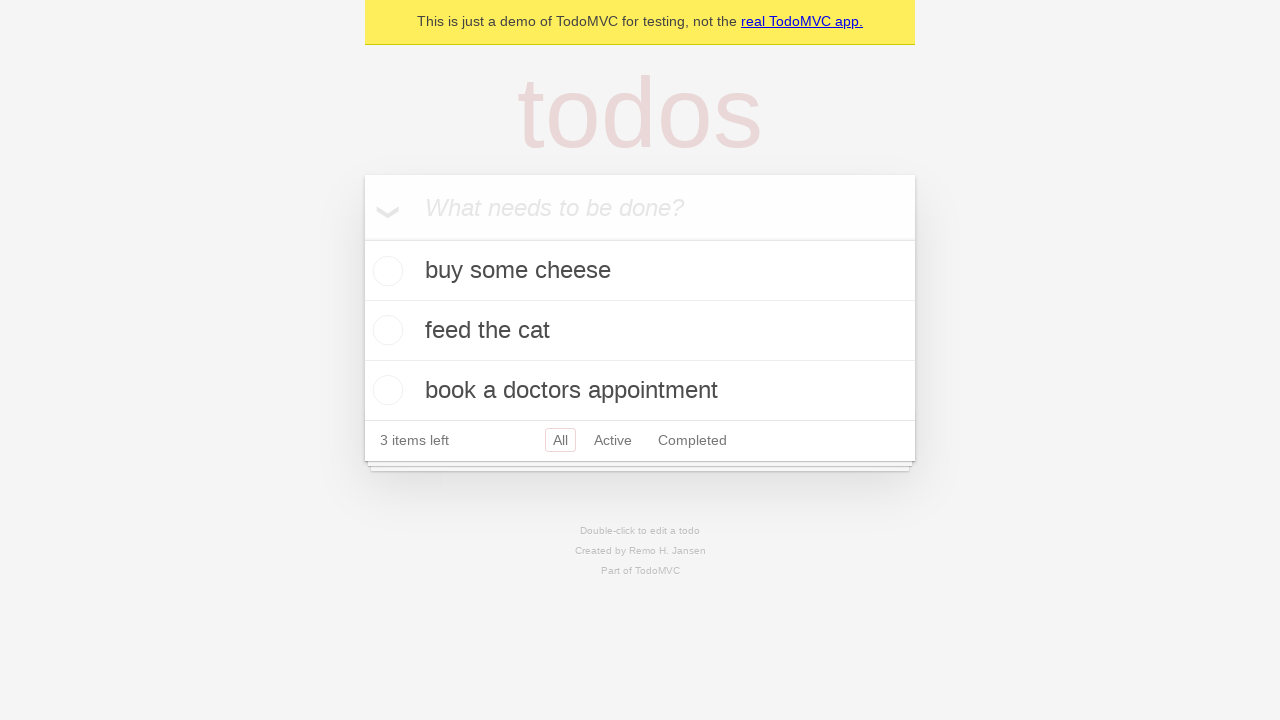

Checked the second todo item (feed the cat) at (385, 330) on internal:testid=[data-testid="todo-item"s] >> nth=1 >> internal:role=checkbox
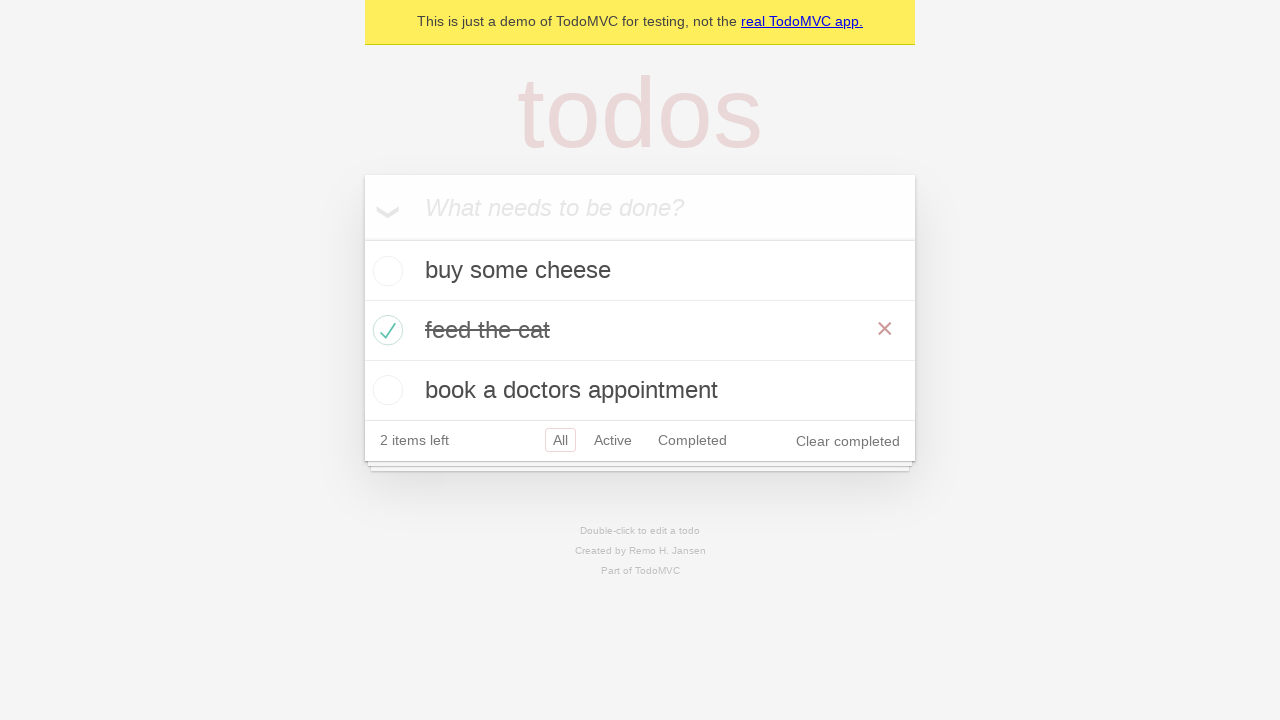

Clicked 'Clear completed' button at (848, 441) on internal:role=button[name="Clear completed"i]
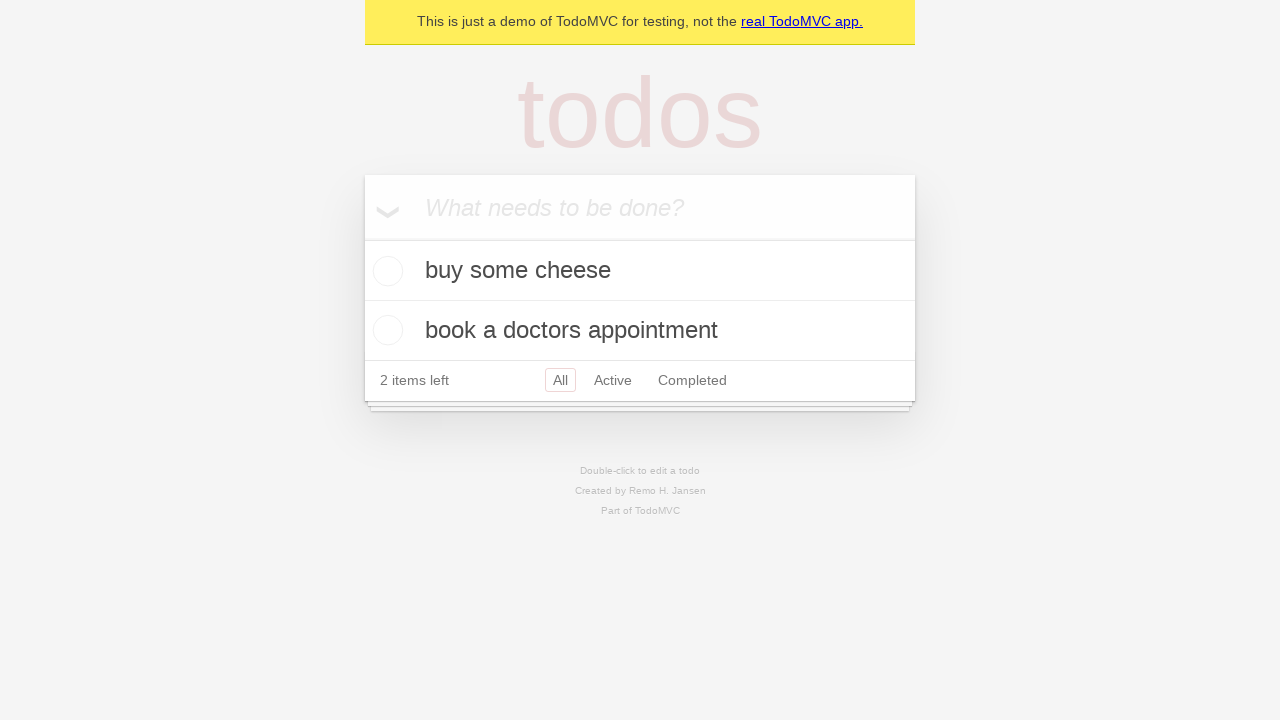

Verified that only 2 todo items remain after clearing completed items
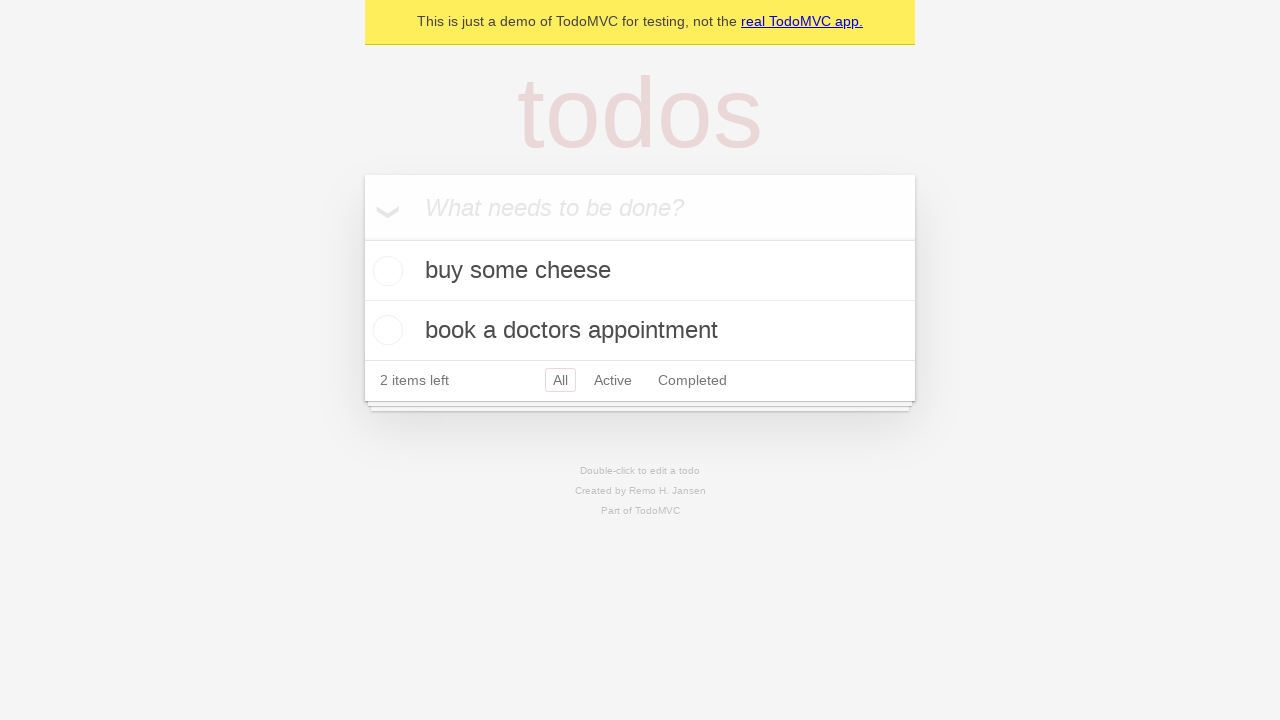

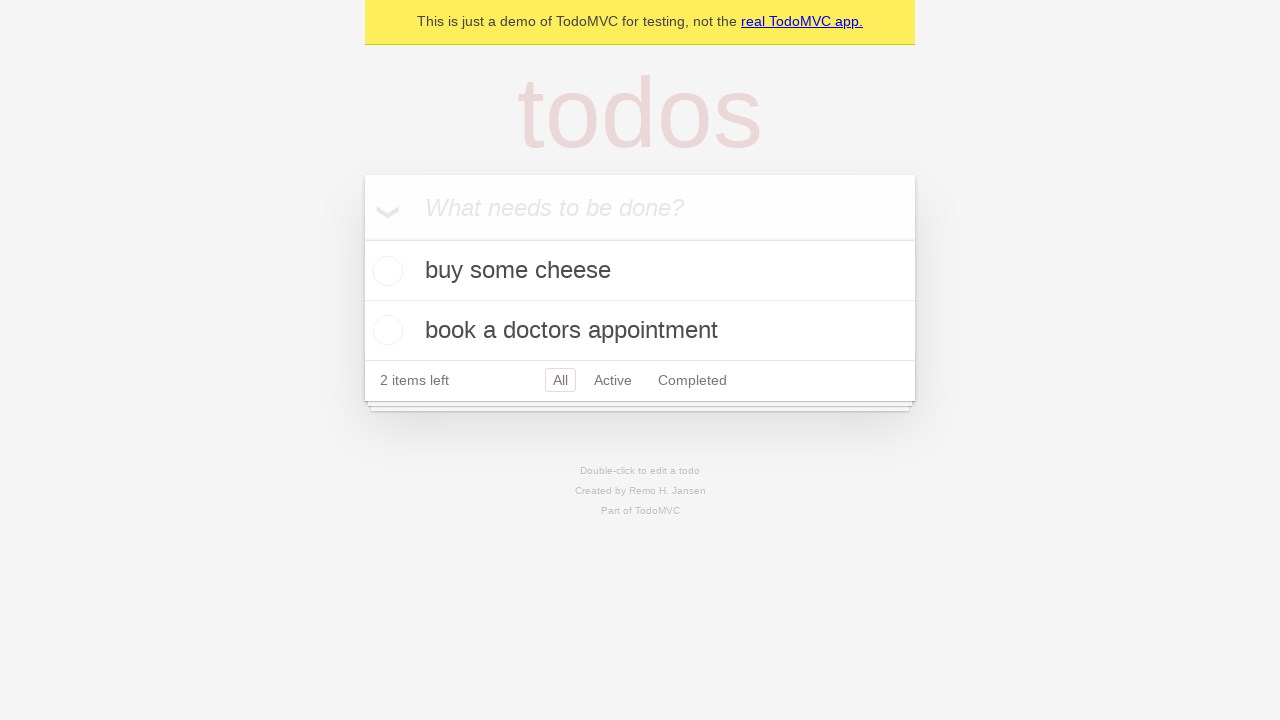